Tests hover functionality by hovering over the first avatar image and verifying that additional user information (caption) is displayed.

Starting URL: https://the-internet.herokuapp.com/hovers

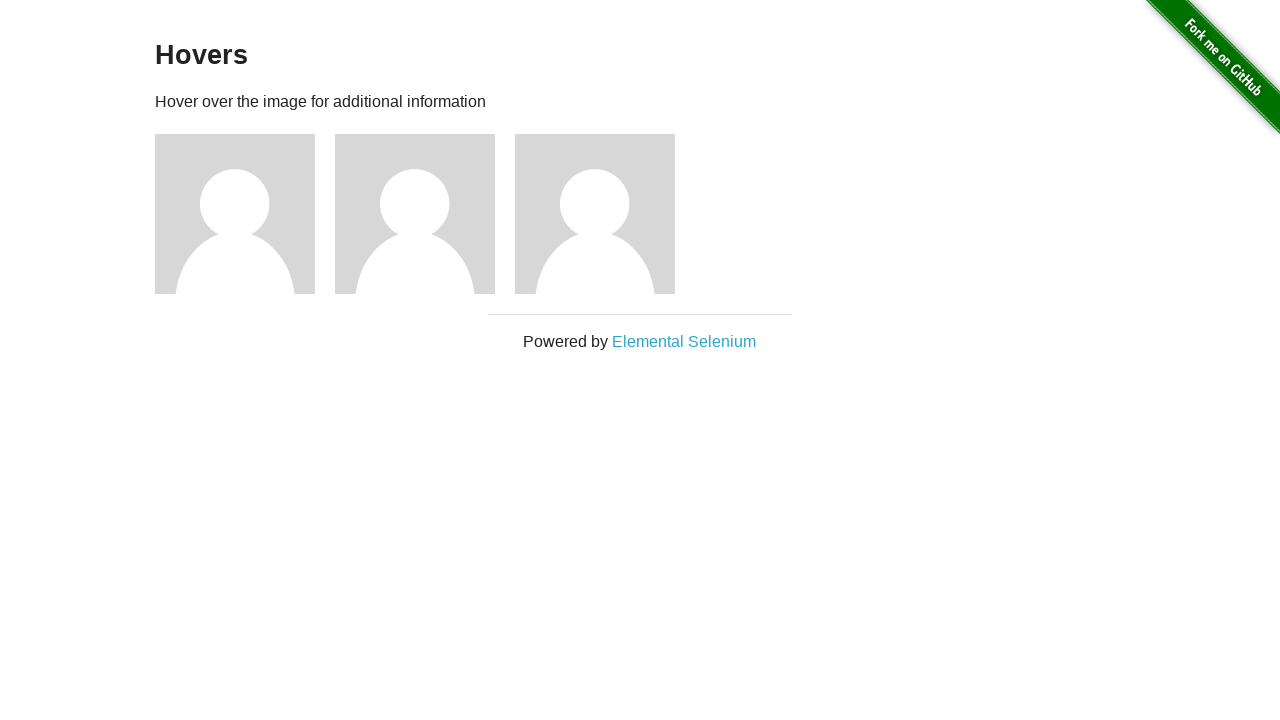

Navigated to hovers page
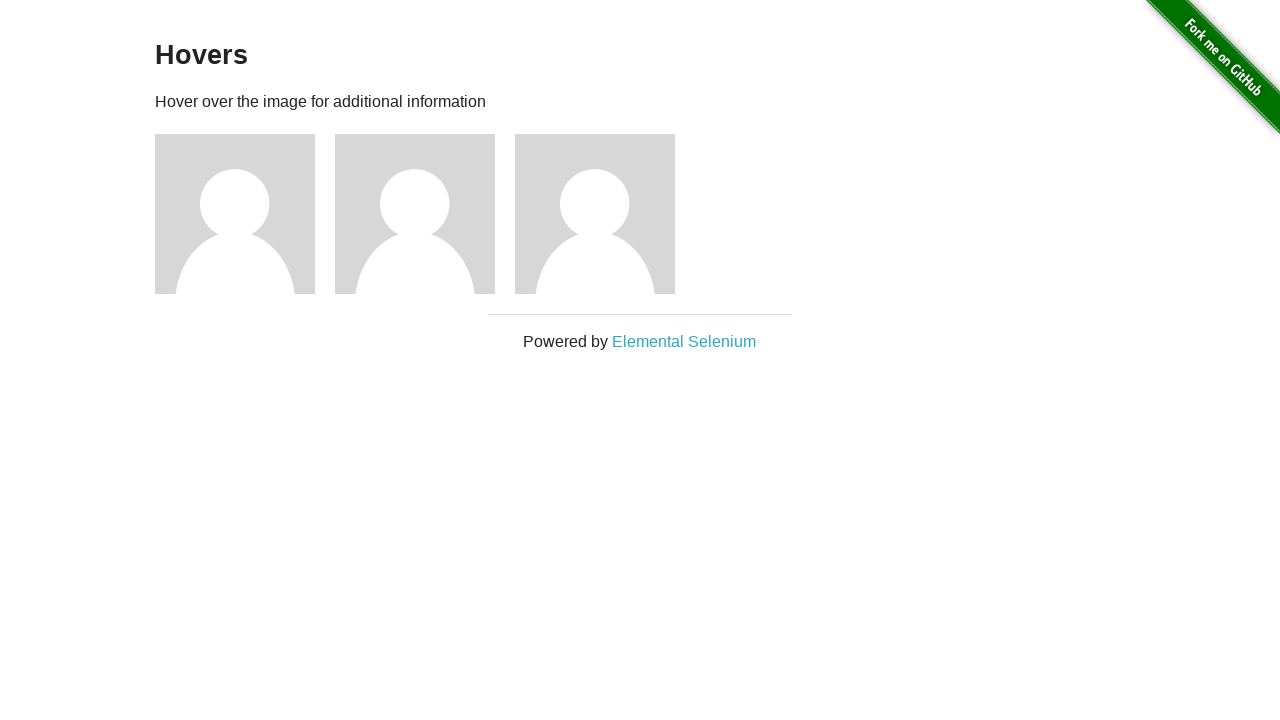

Located the first avatar figure element
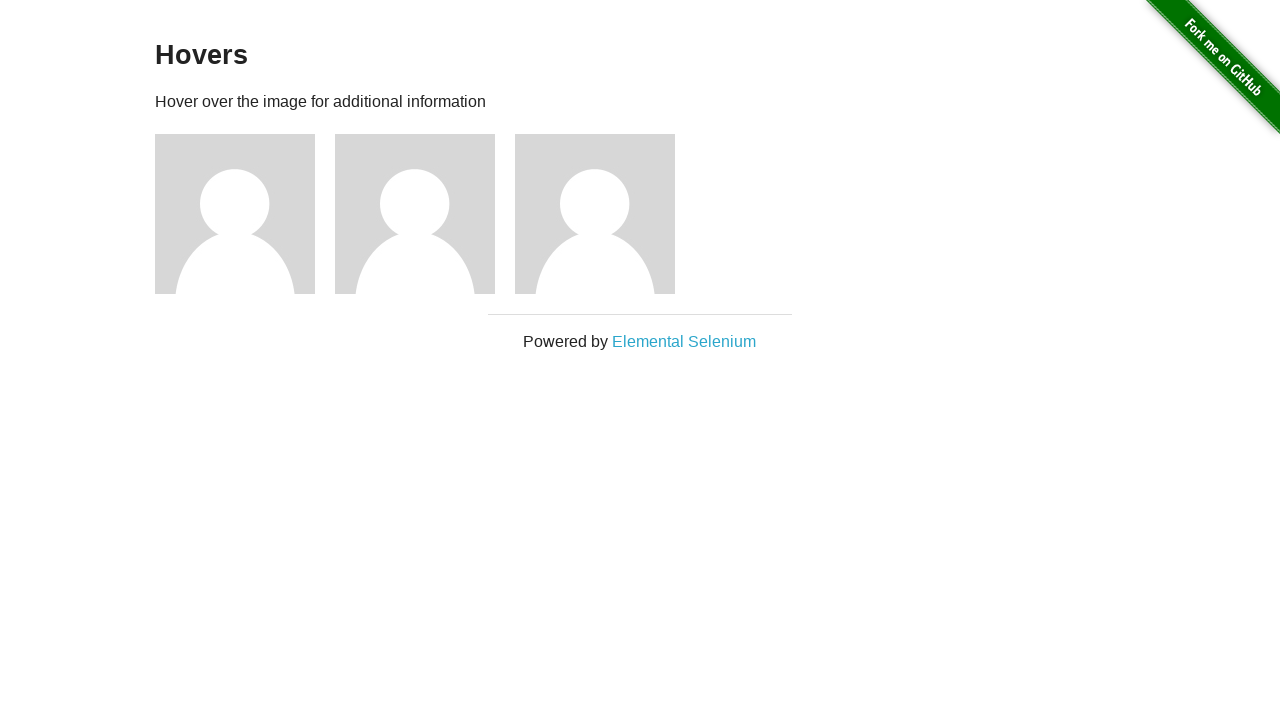

Hovered over the first avatar image at (245, 214) on .figure >> nth=0
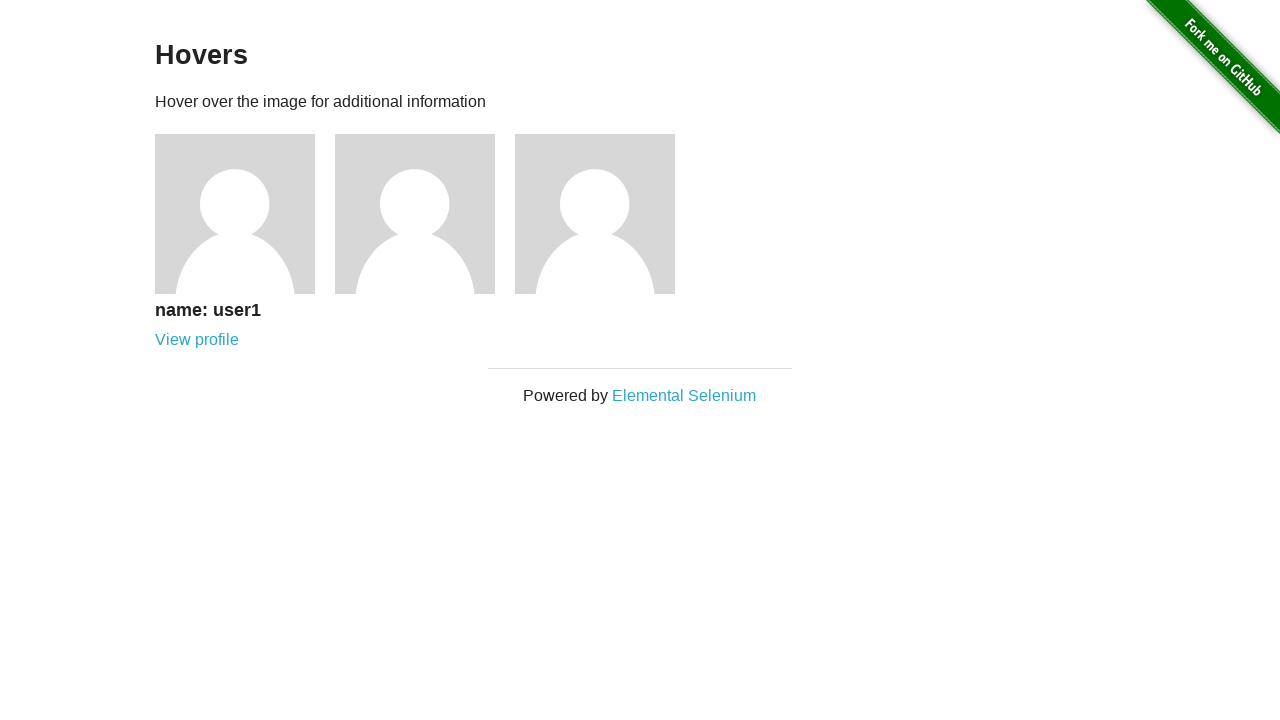

Located the caption element
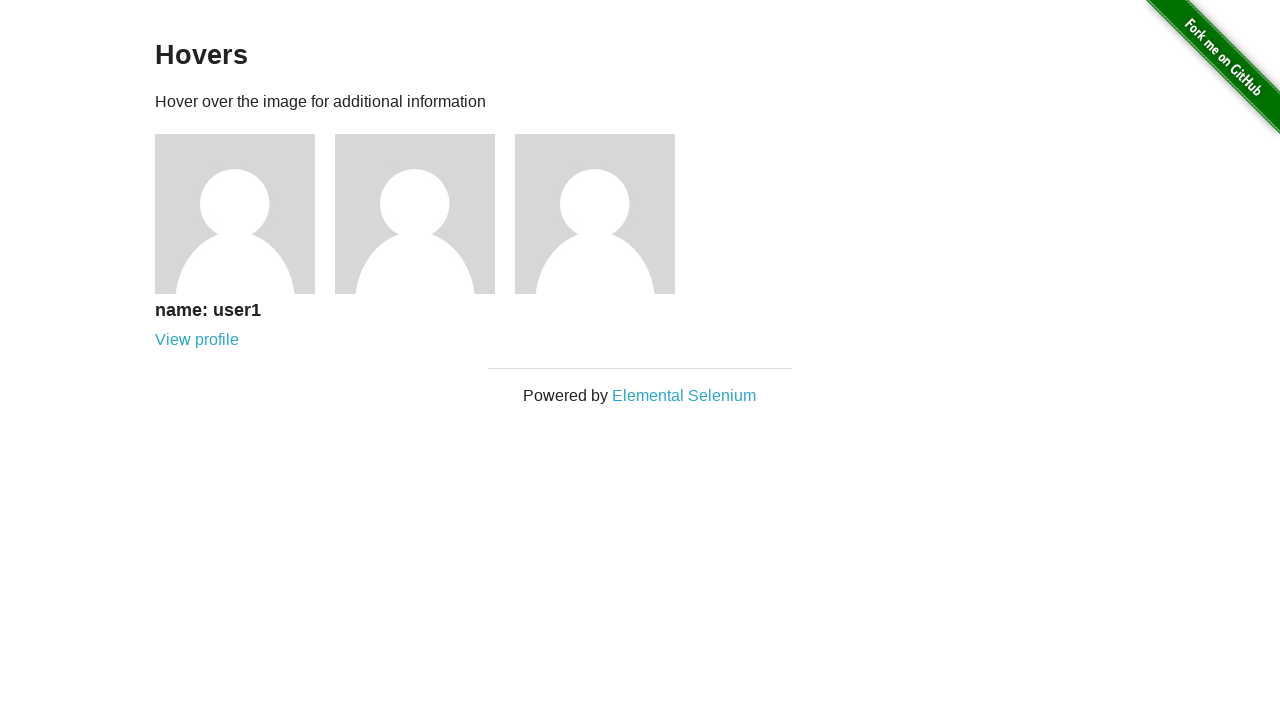

Caption became visible after hover
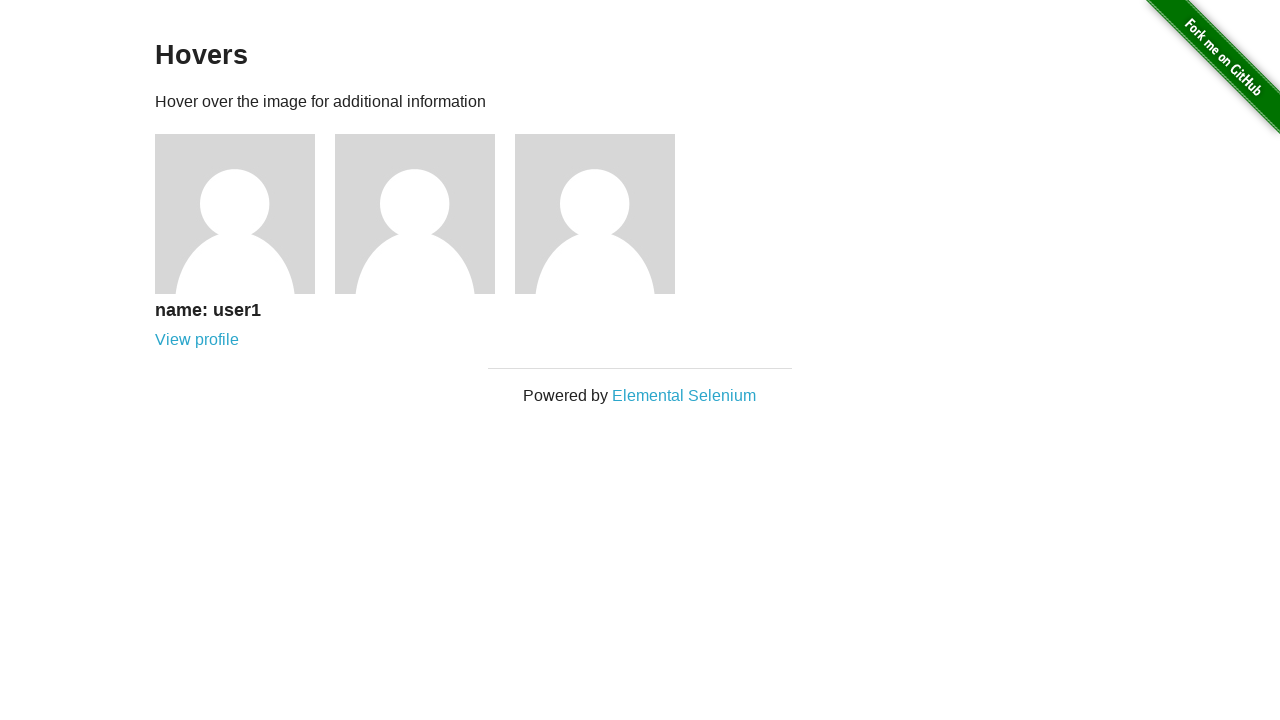

Verified that caption is visible
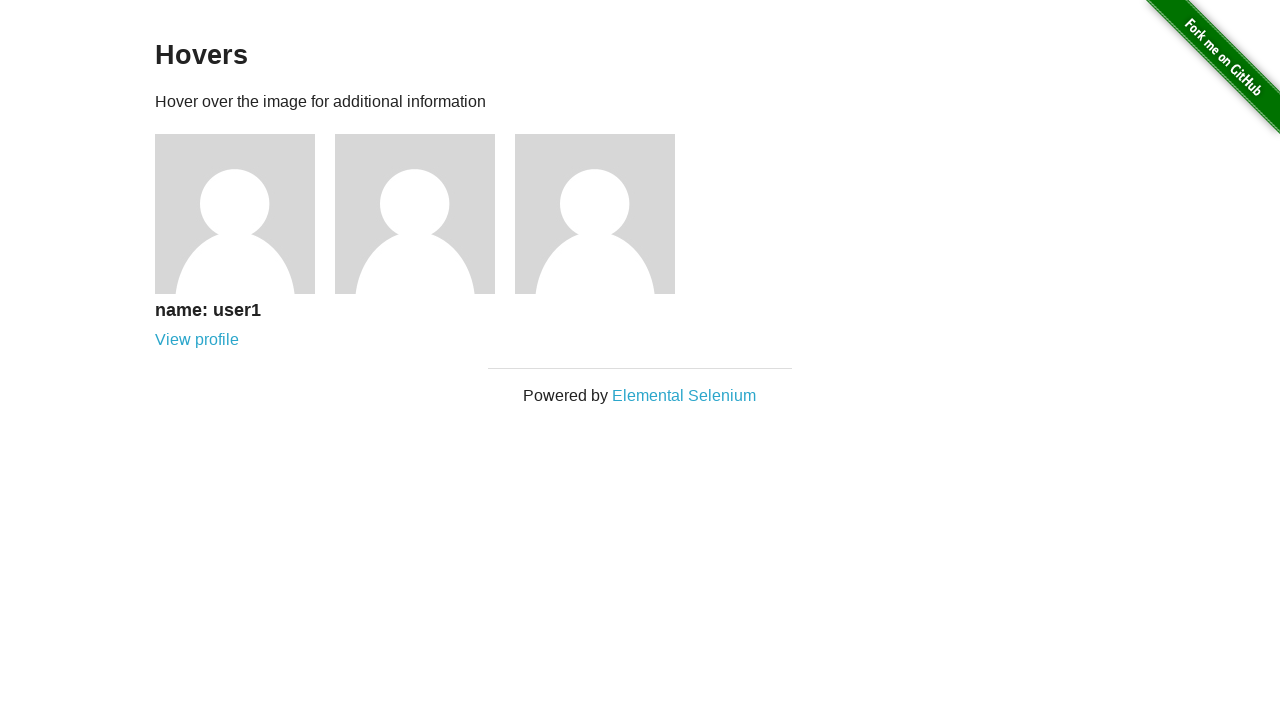

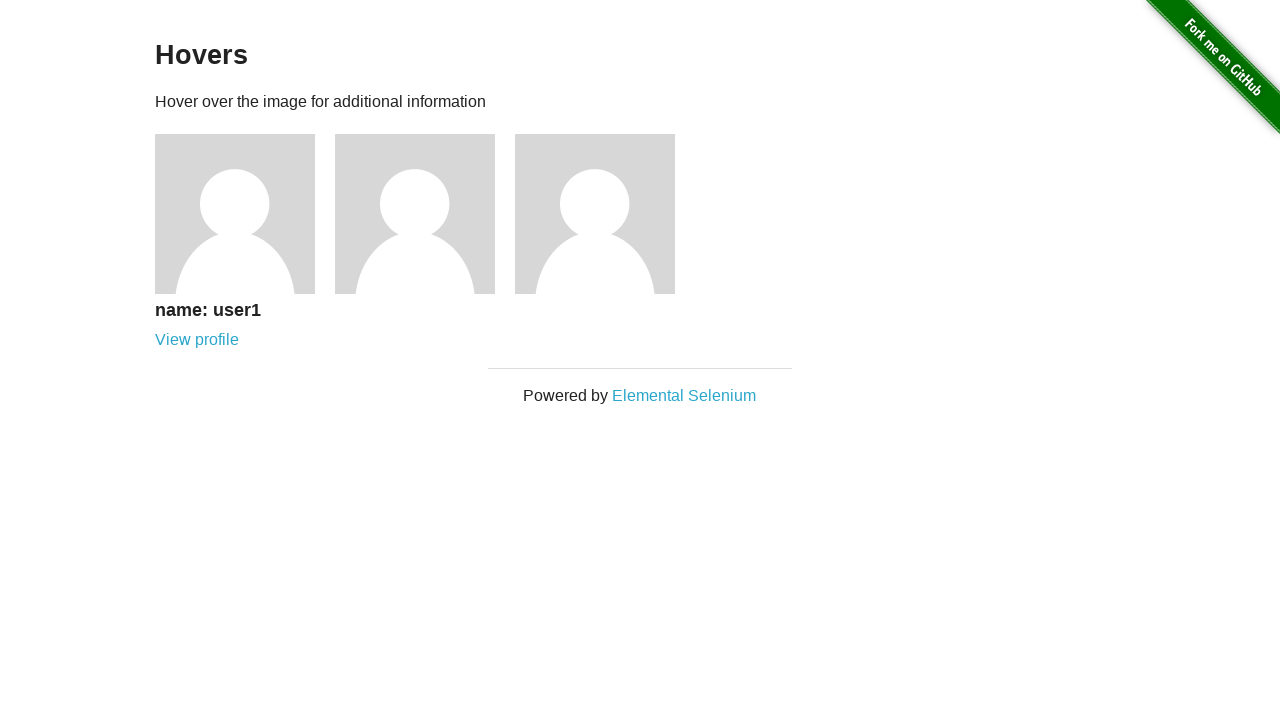